Tests login form by filling username and password fields using CSS selectors with partial attribute matching, then clicking submit

Starting URL: https://rahulshettyacademy.com/locatorspractice/

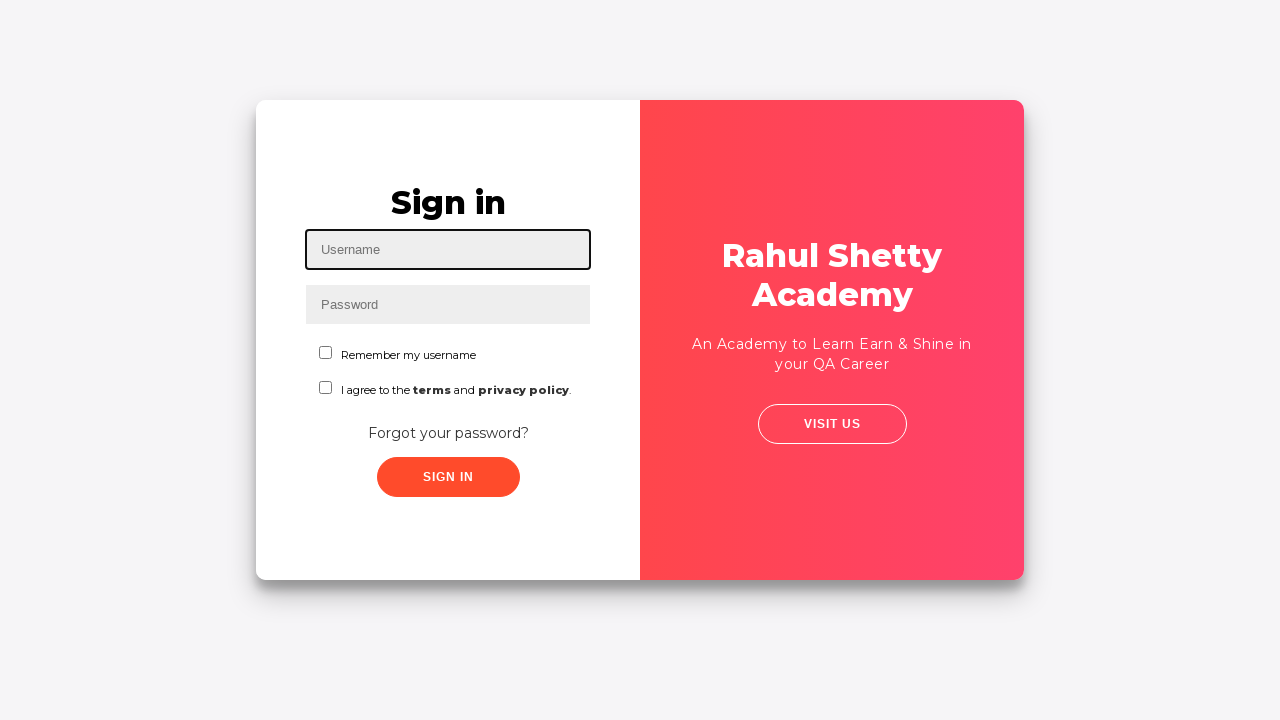

Filled username field with 'john' using partial placeholder match on input[placeholder*='Username']
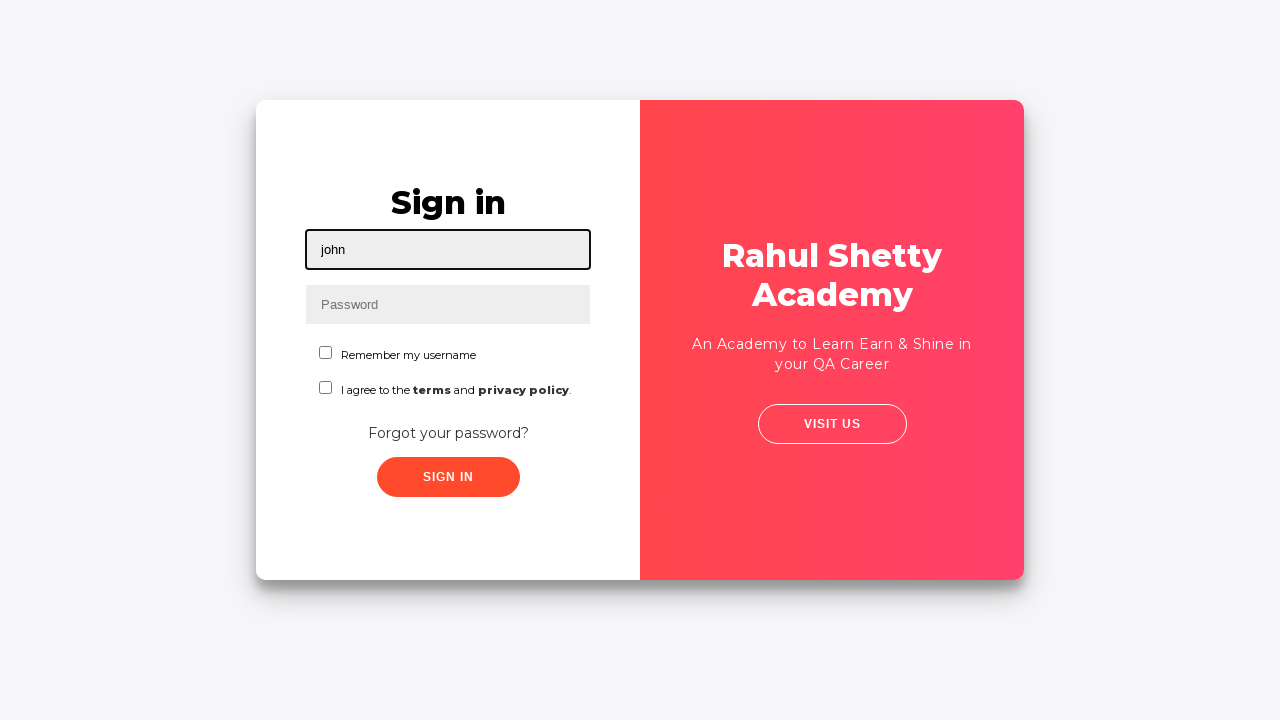

Filled password field with 'white' using name attribute match on input[name^='inputPassword']
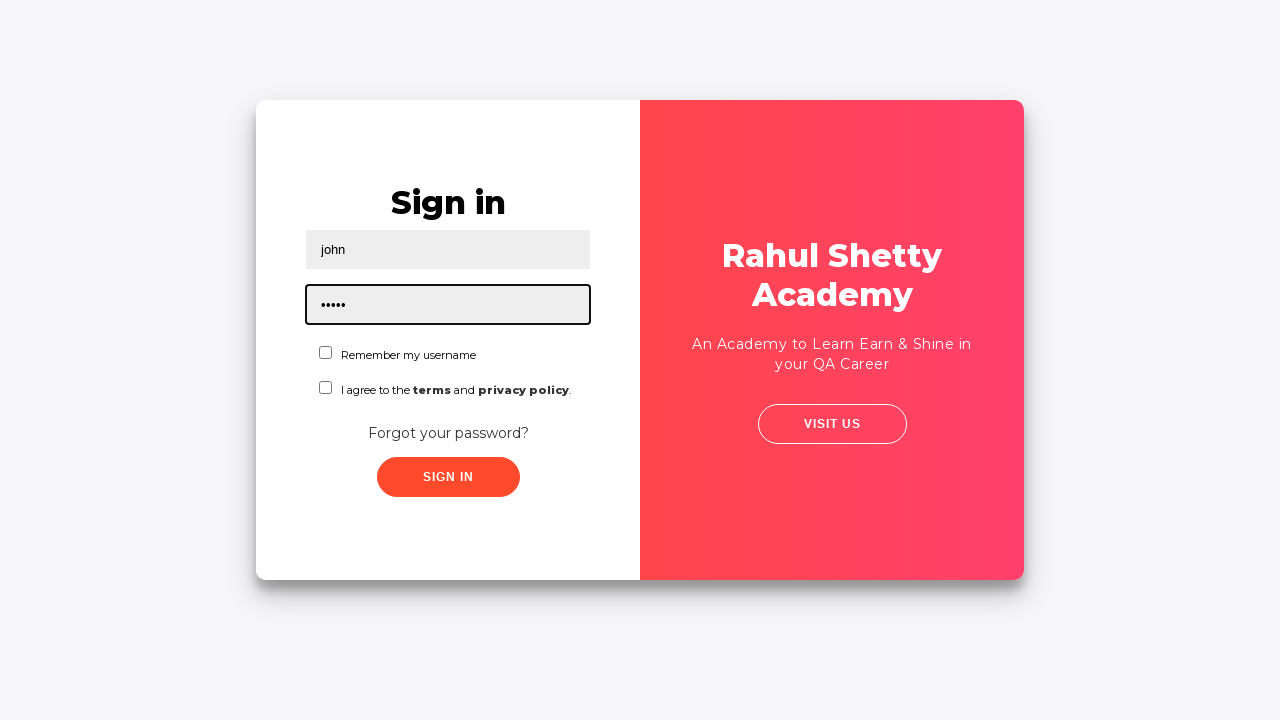

Clicked submit button to log in at (448, 477) on button.submit.signInBtn
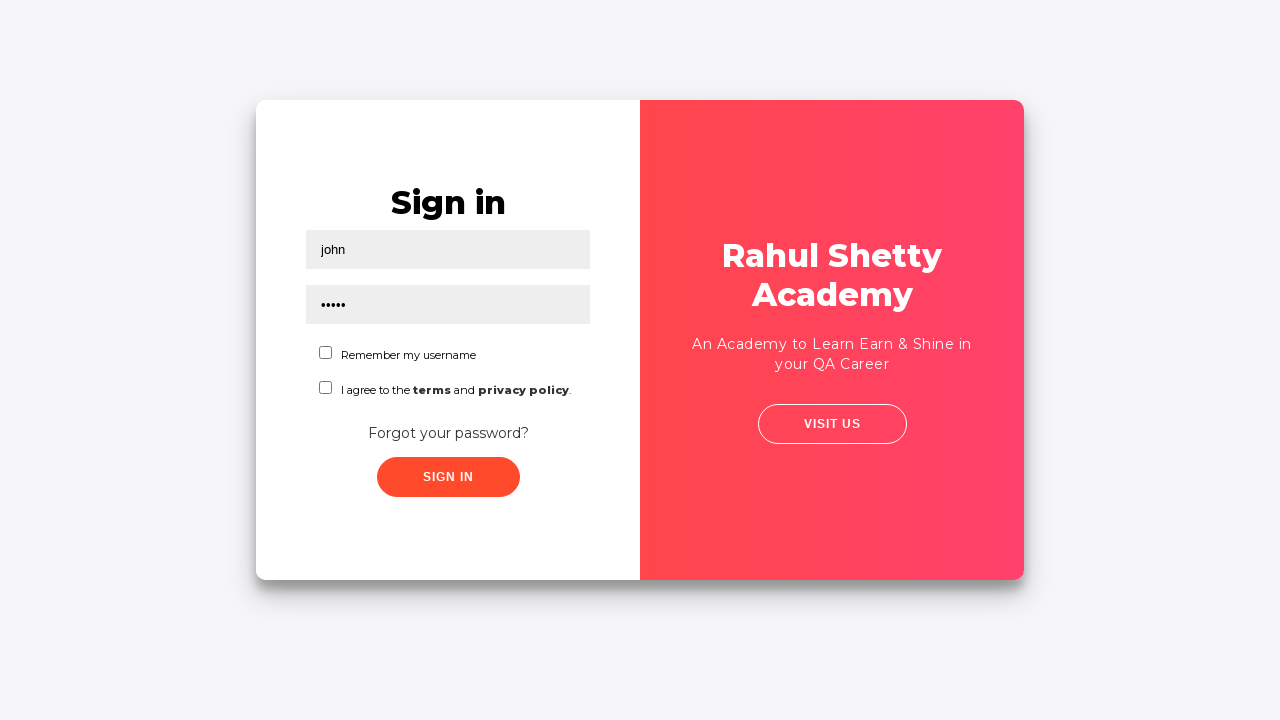

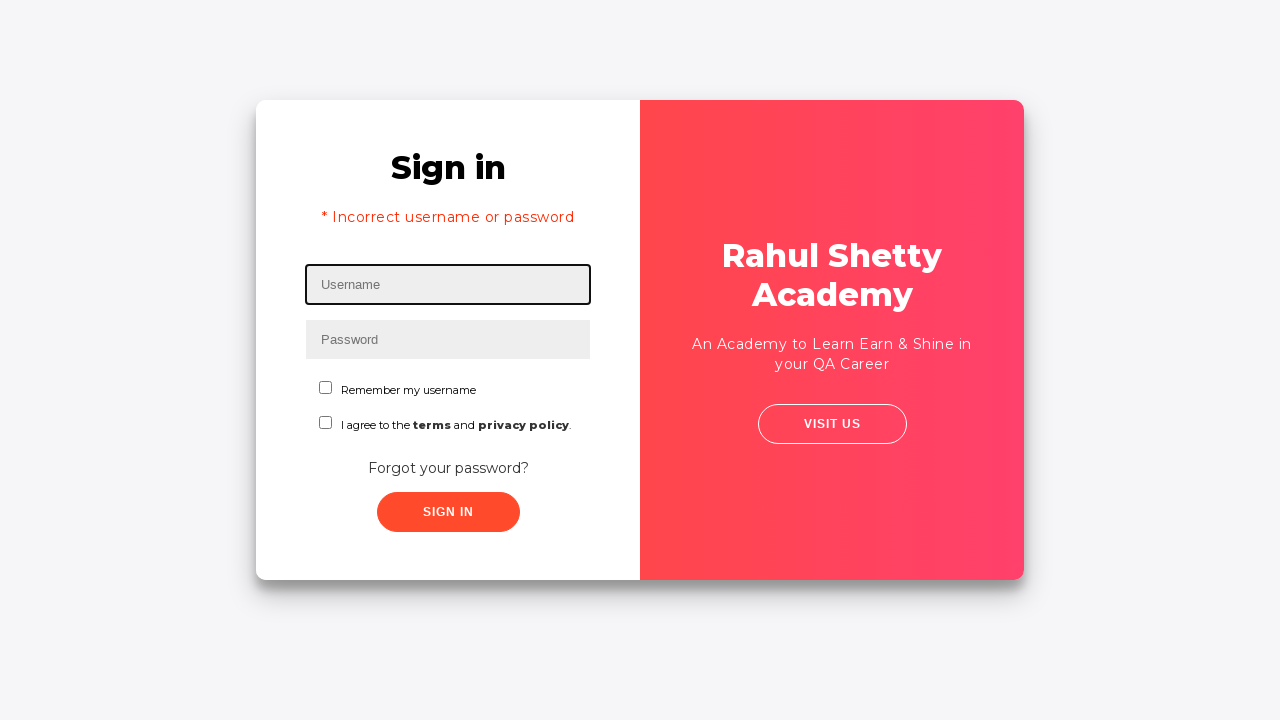